Tests radio button handling by selecting different radio buttons in sport and color groups, clicking on hockey, football, and yellow options and verifying they are selected.

Starting URL: https://practice.cydeo.com/radio_buttons

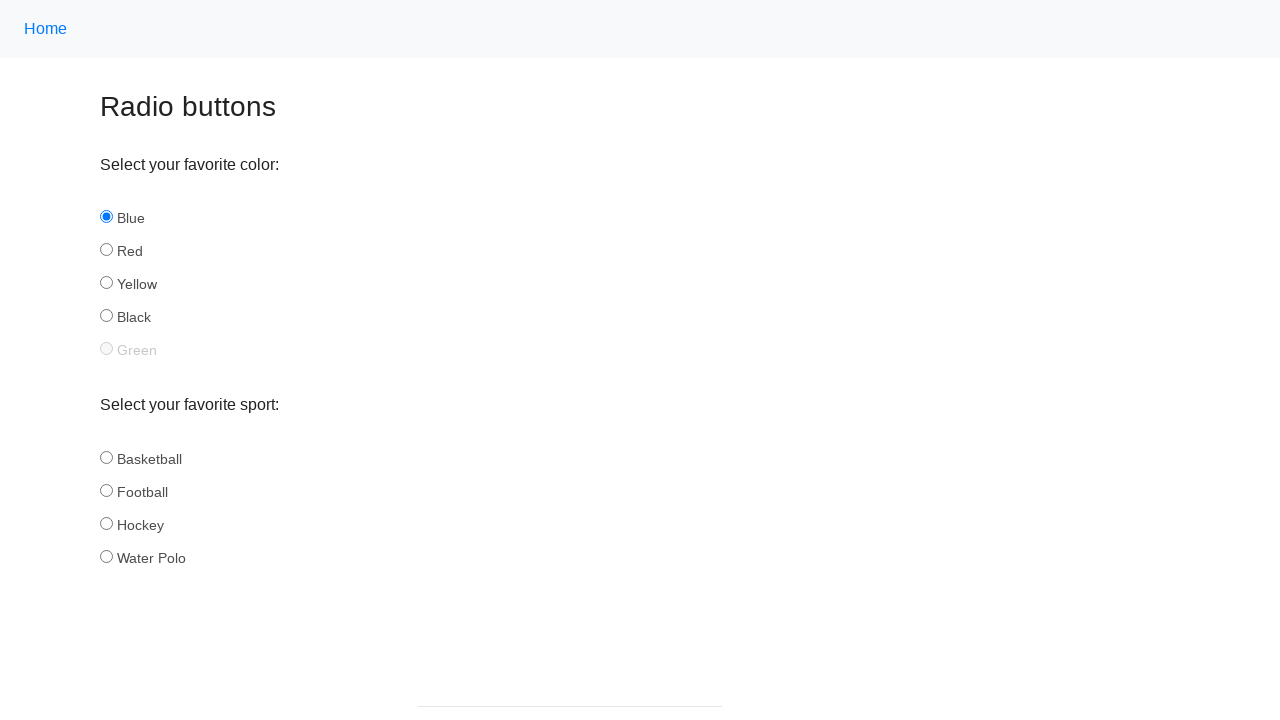

Clicked hockey radio button in sport group at (106, 523) on input[name='sport'][id='hockey']
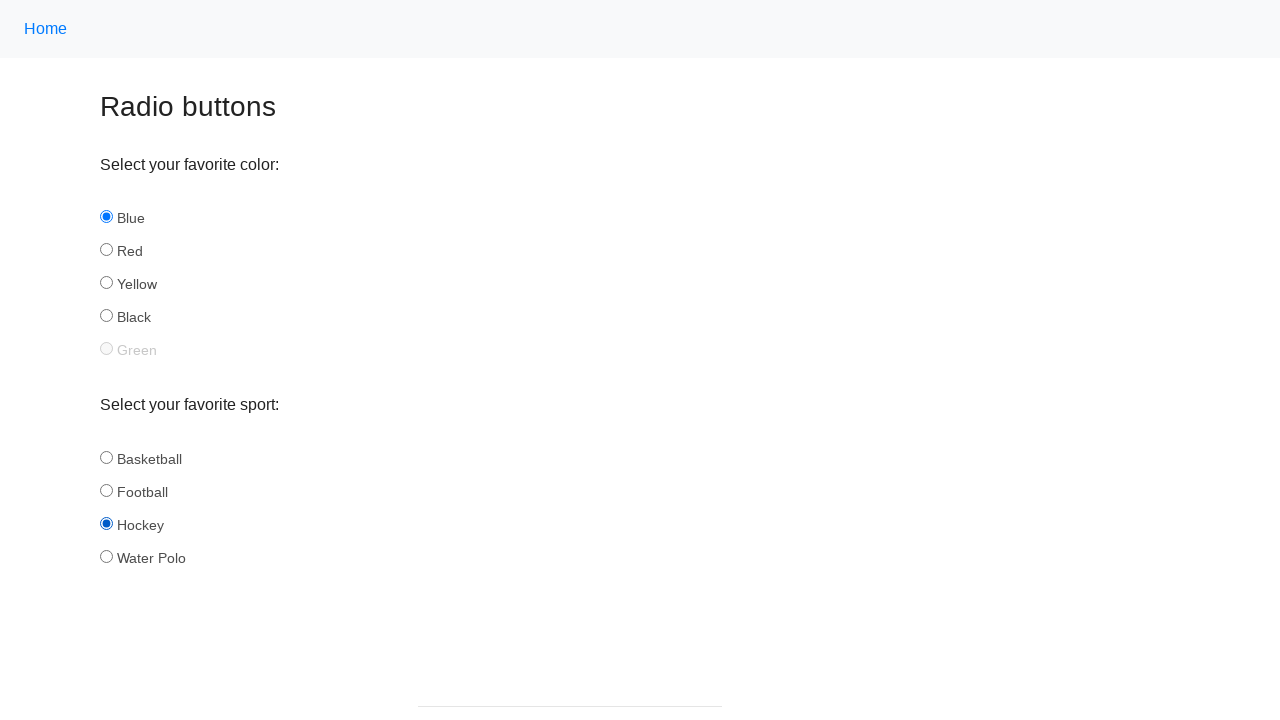

Verified hockey radio button is selected
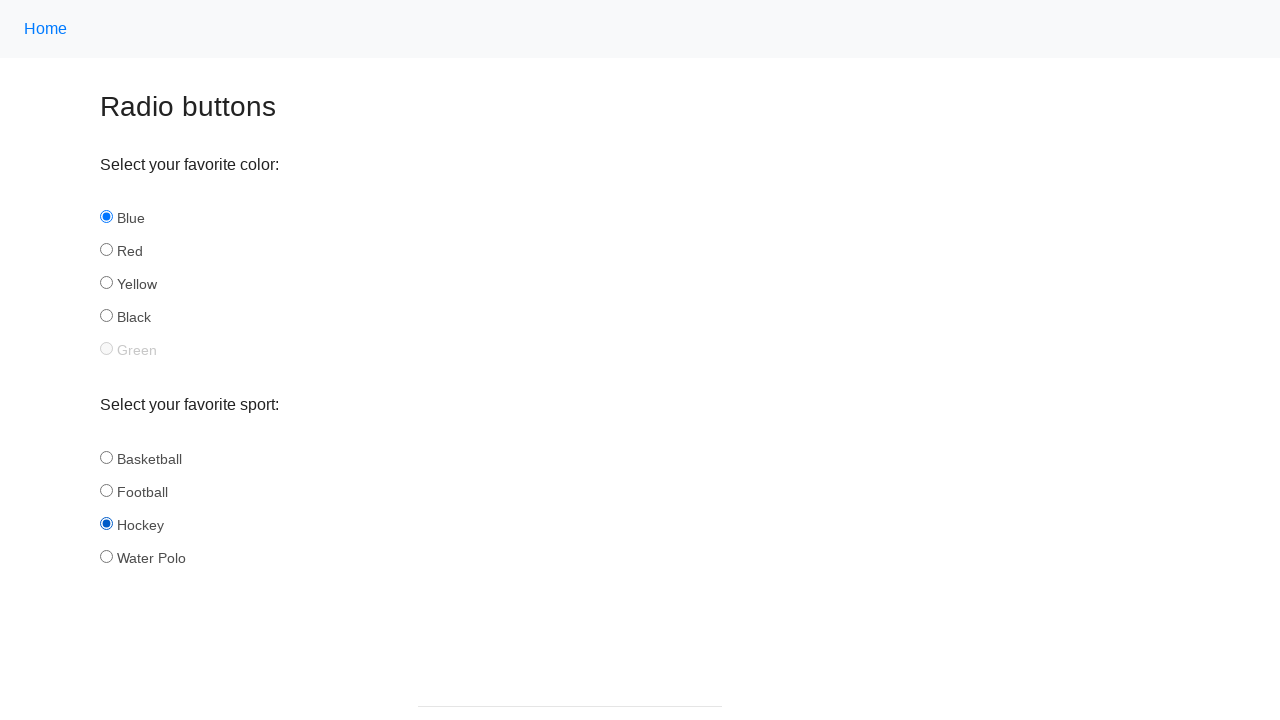

Clicked football radio button in sport group at (106, 490) on input[name='sport'][id='football']
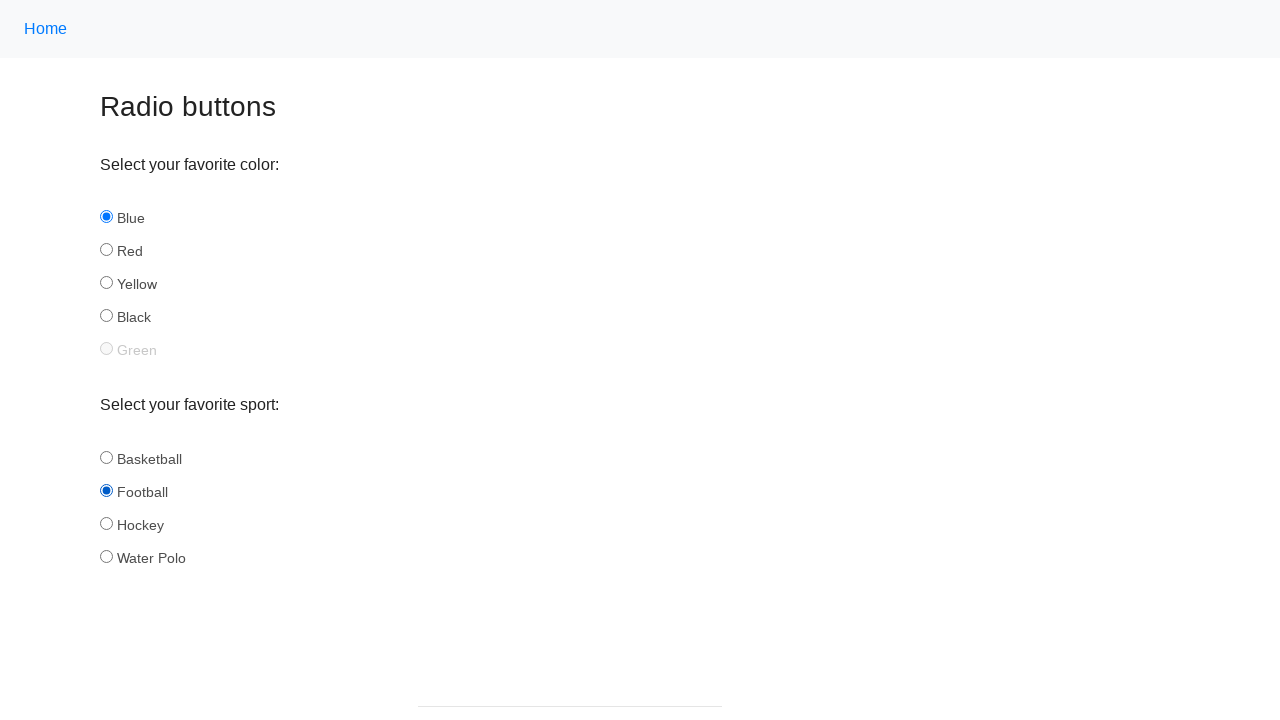

Verified football radio button is selected
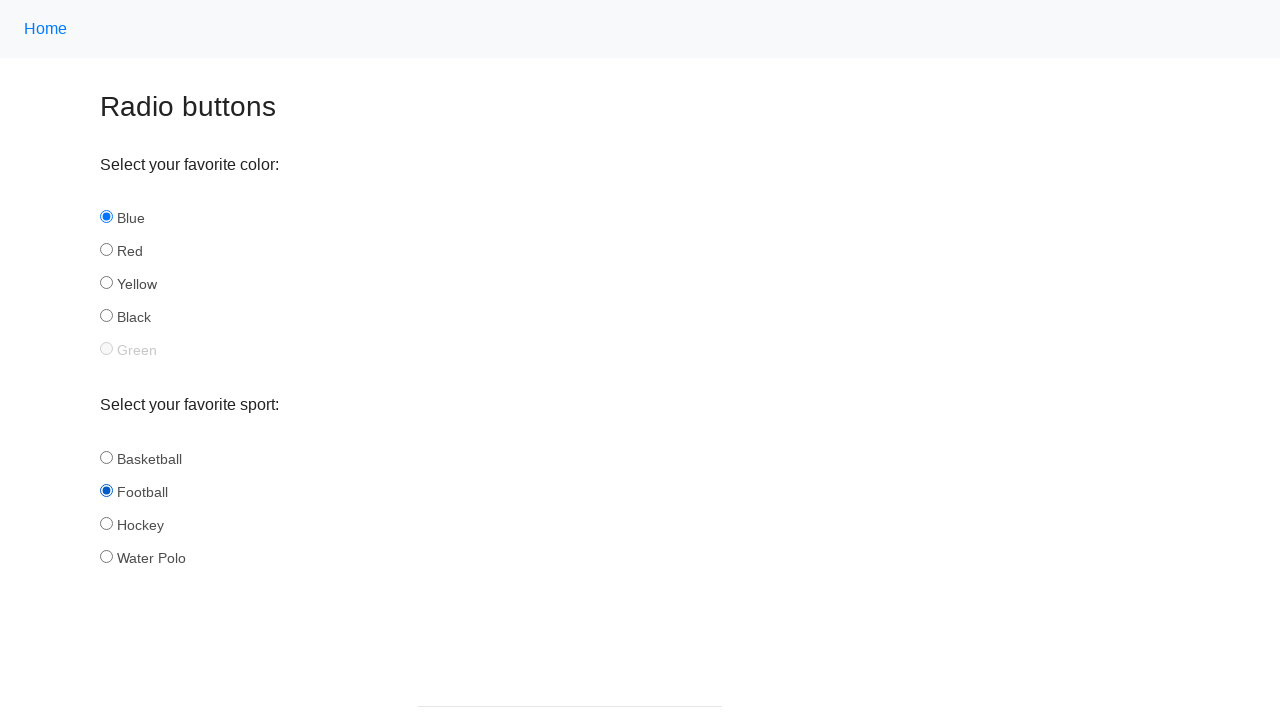

Clicked yellow radio button in color group at (106, 283) on input[name='color'][id='yellow']
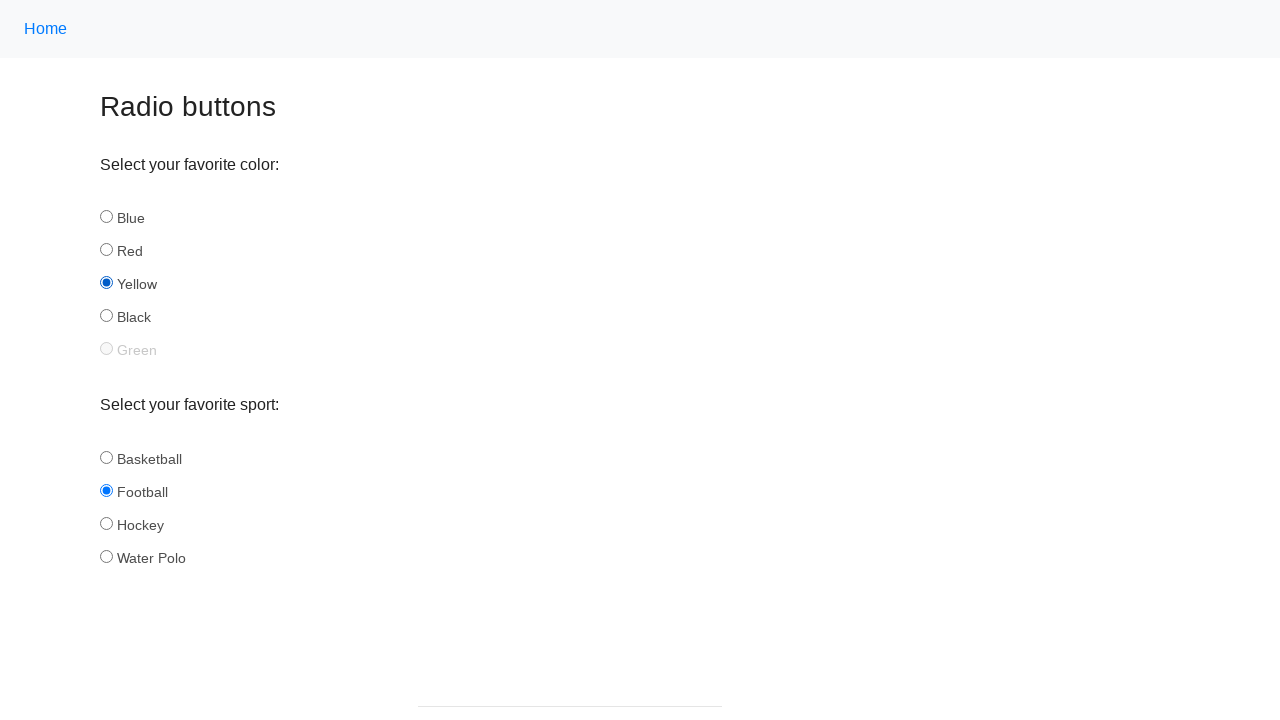

Verified yellow radio button is selected
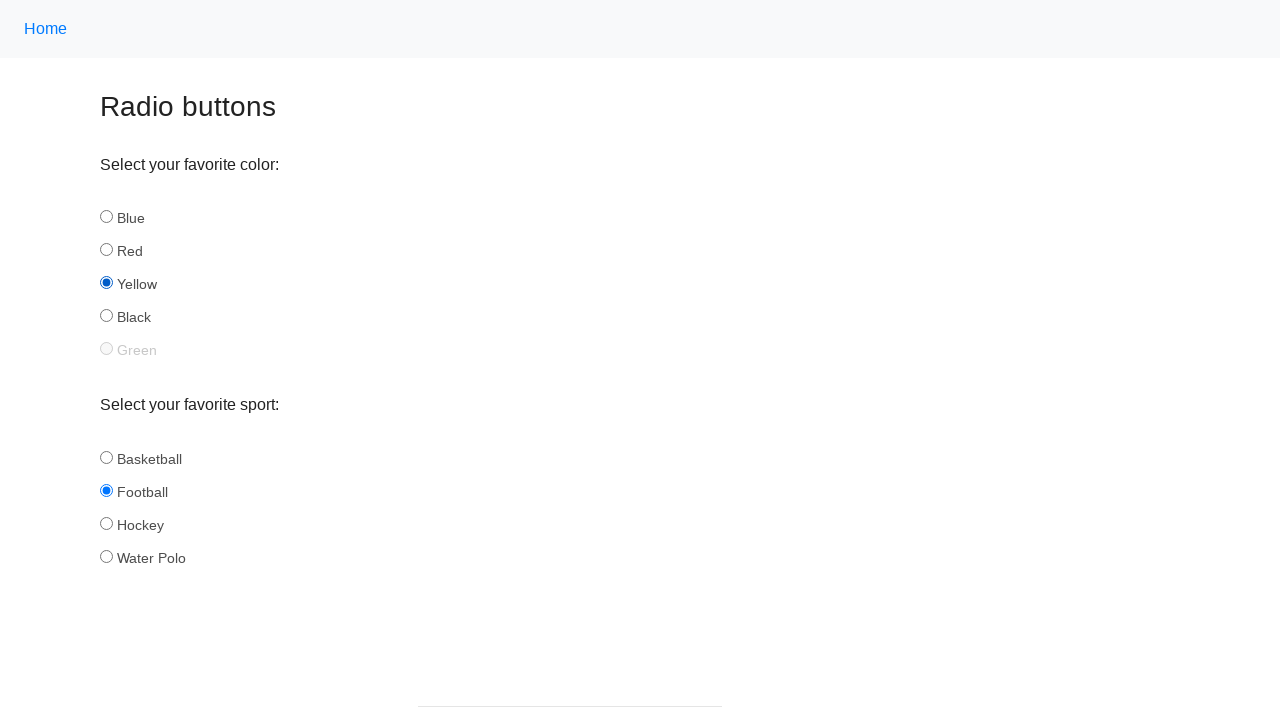

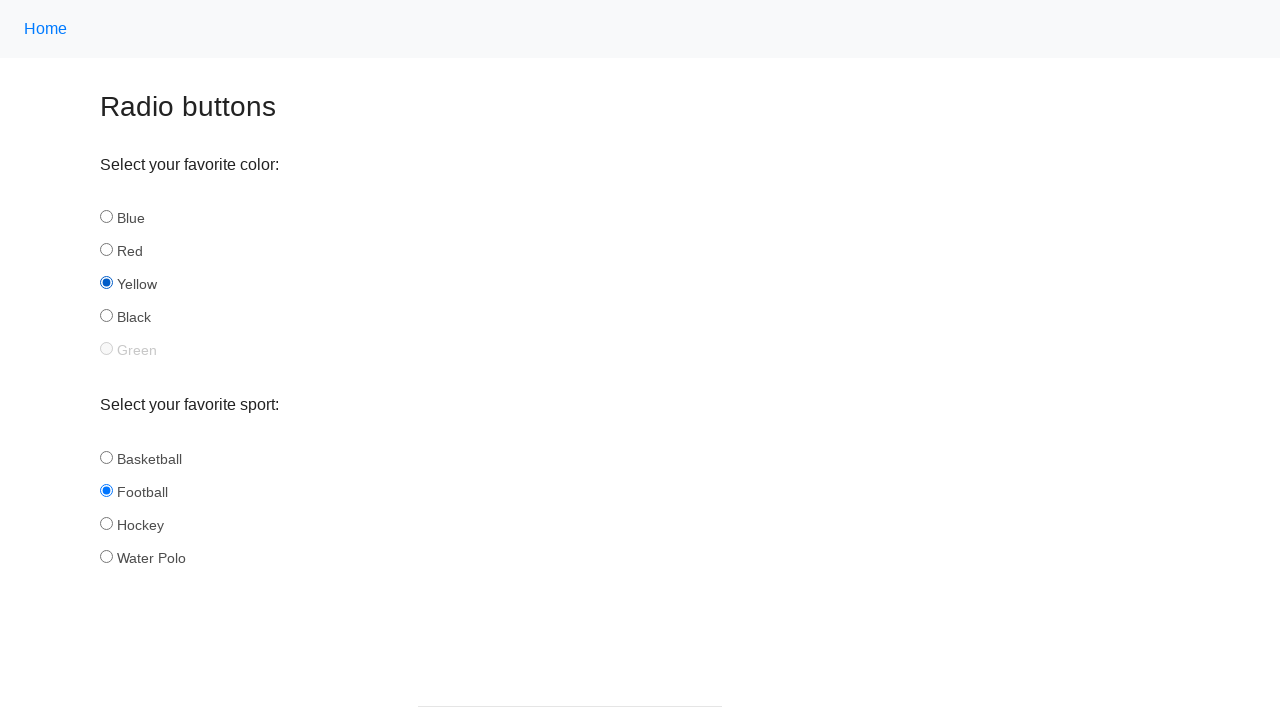